Tests radio button functionality by selecting Option 3, then Option 1, and verifying the result text displays the final selection

Starting URL: https://kristinek.github.io/site/examples/actions

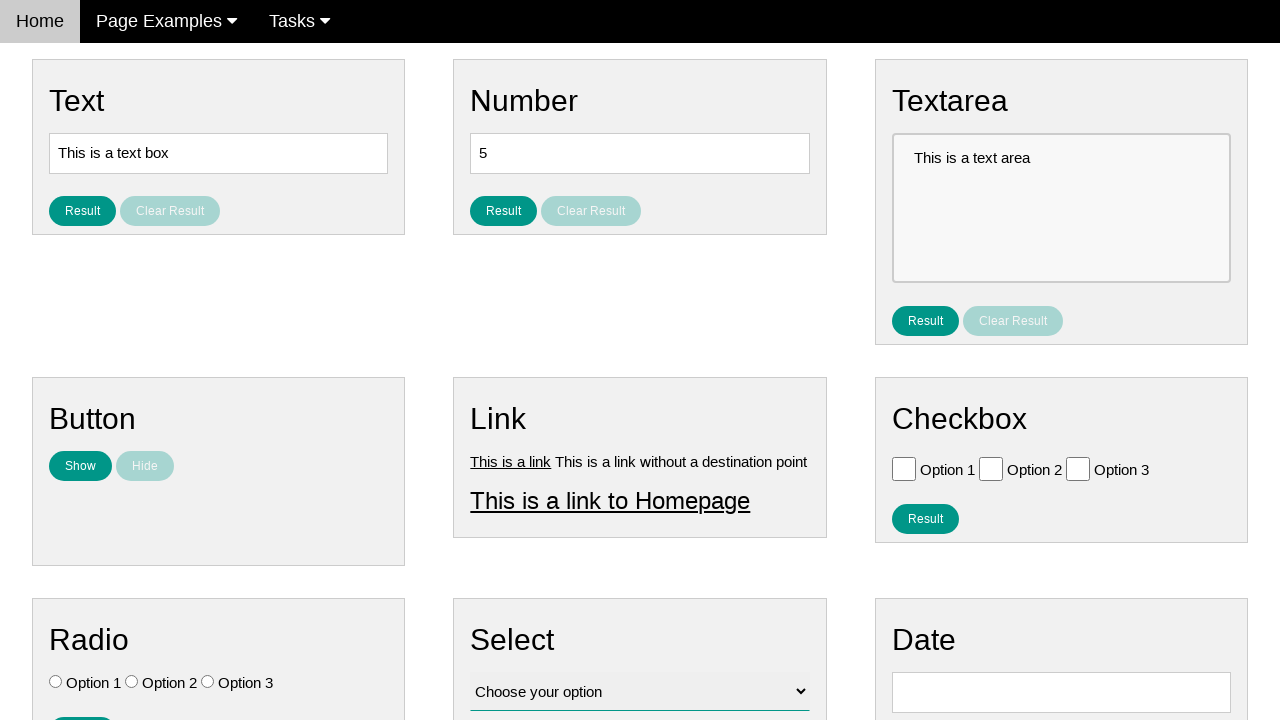

Located all radio buttons on the page
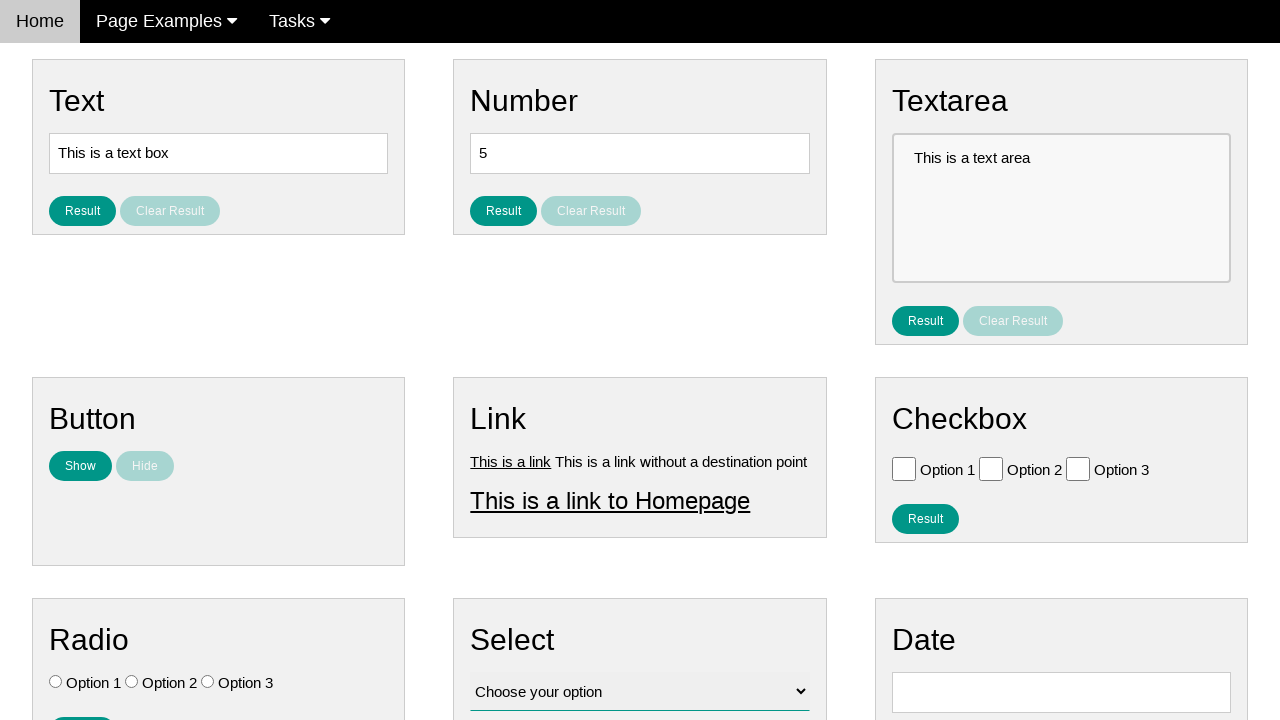

Verified no radio buttons are initially selected
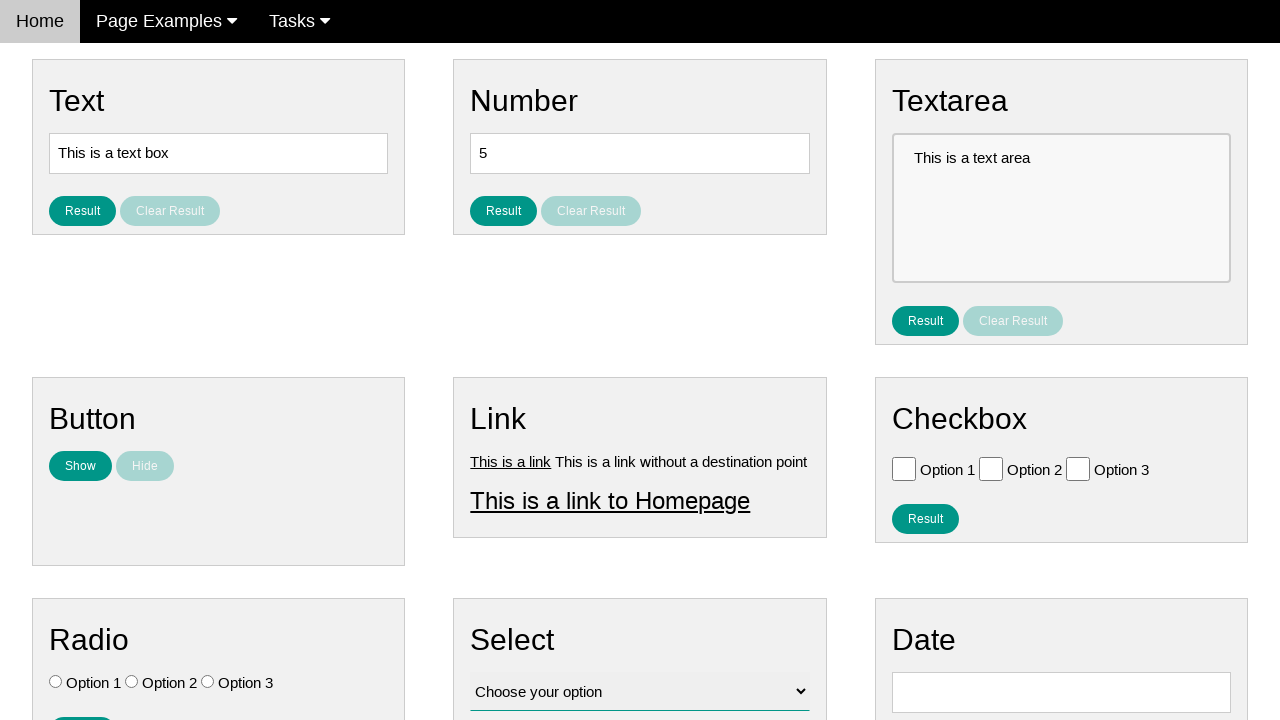

Clicked Option 3 radio button at (208, 682) on .w3-check[value='Option 3'][type='radio']
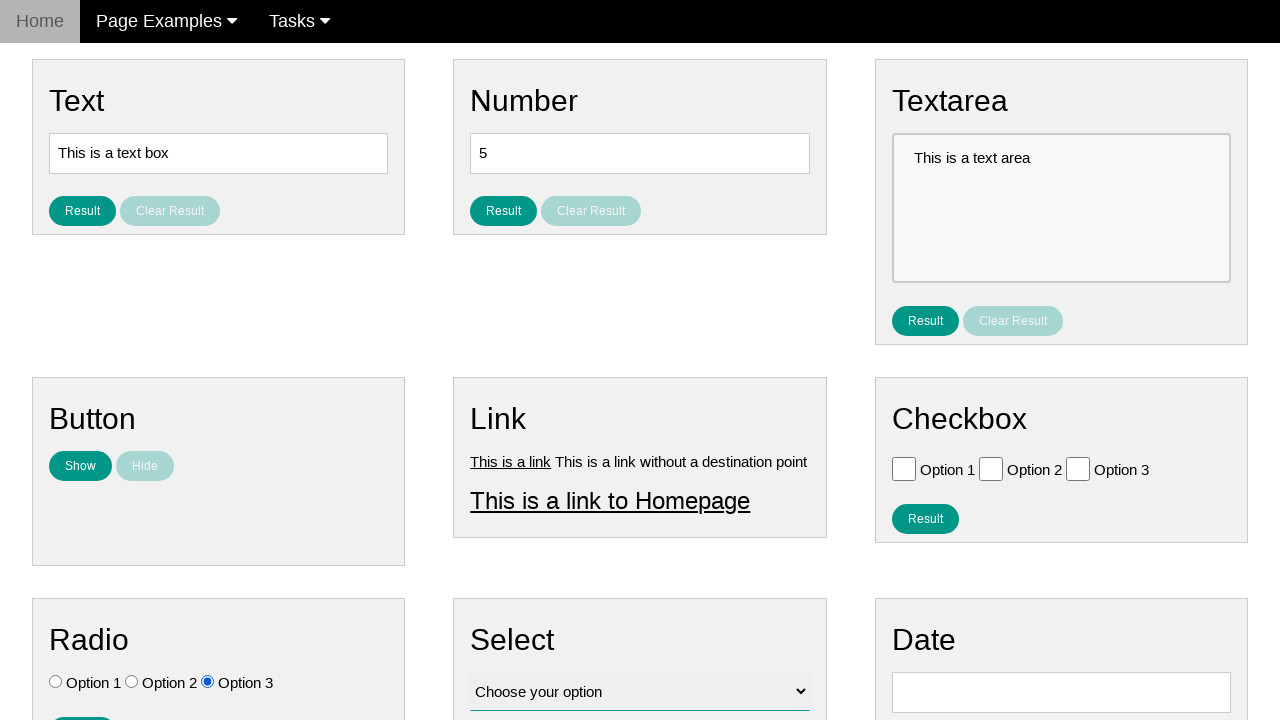

Verified Option 1 is not checked
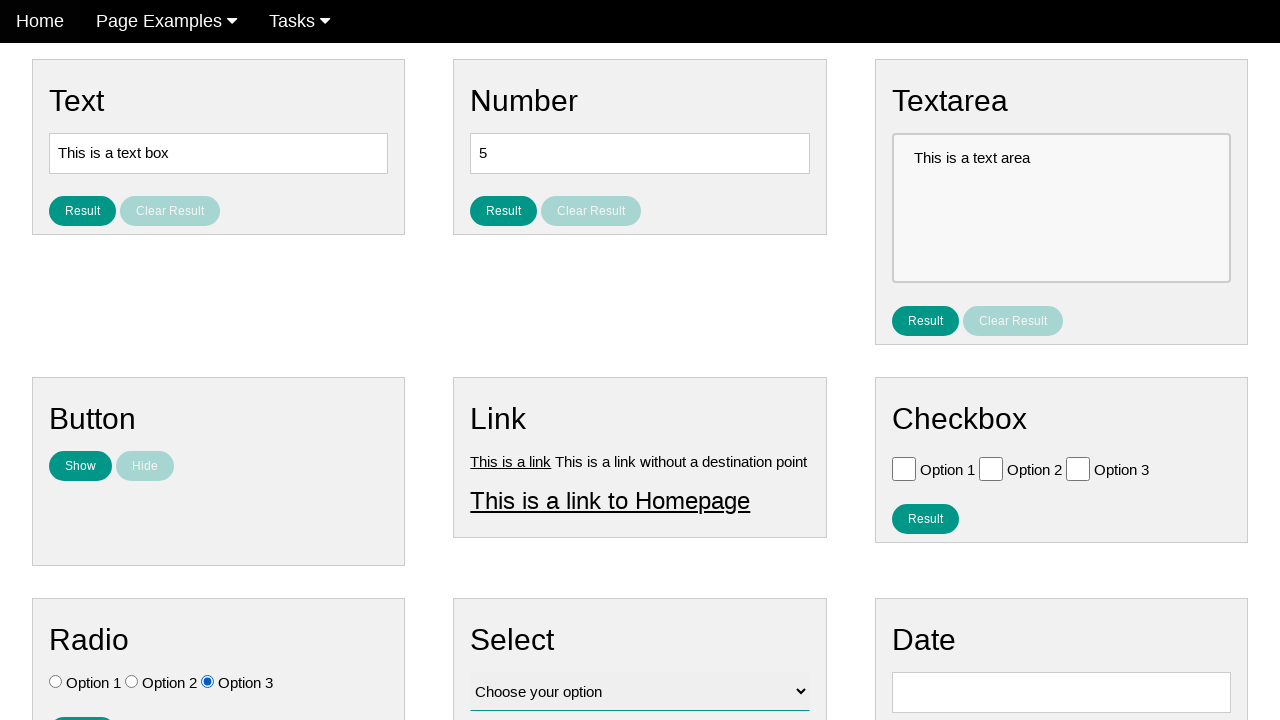

Verified Option 2 is not checked
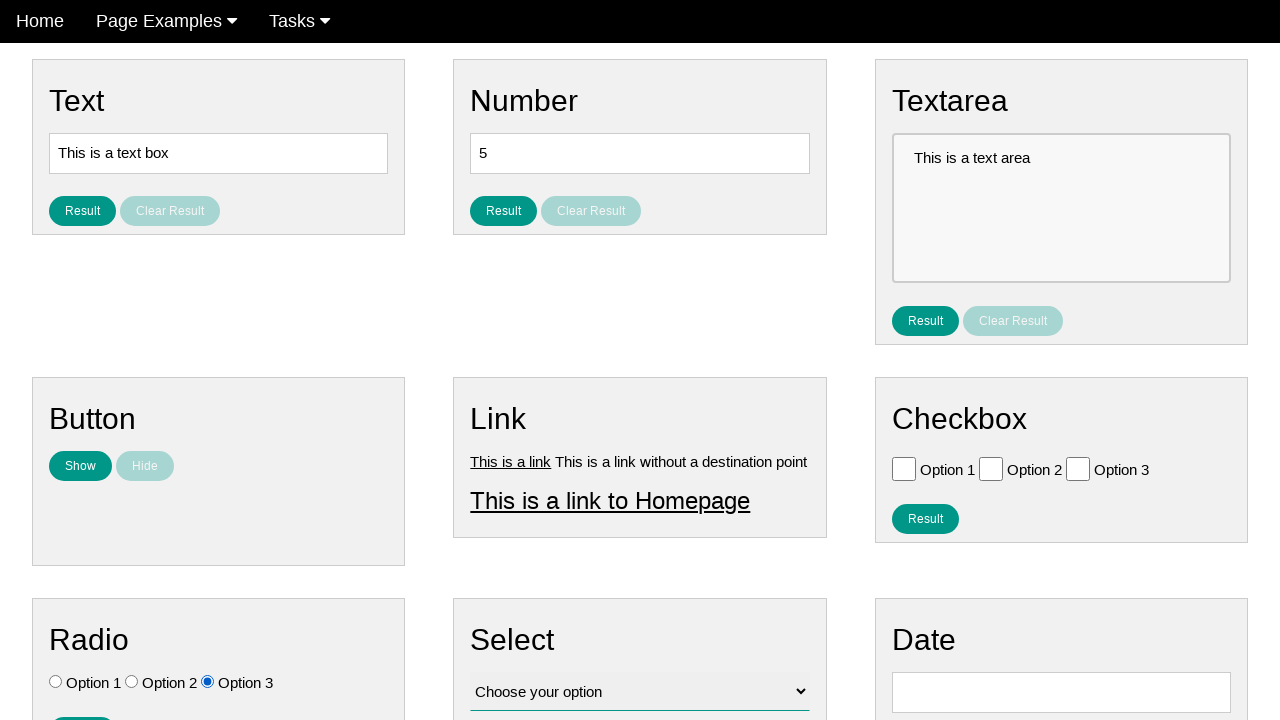

Verified Option 3 is checked
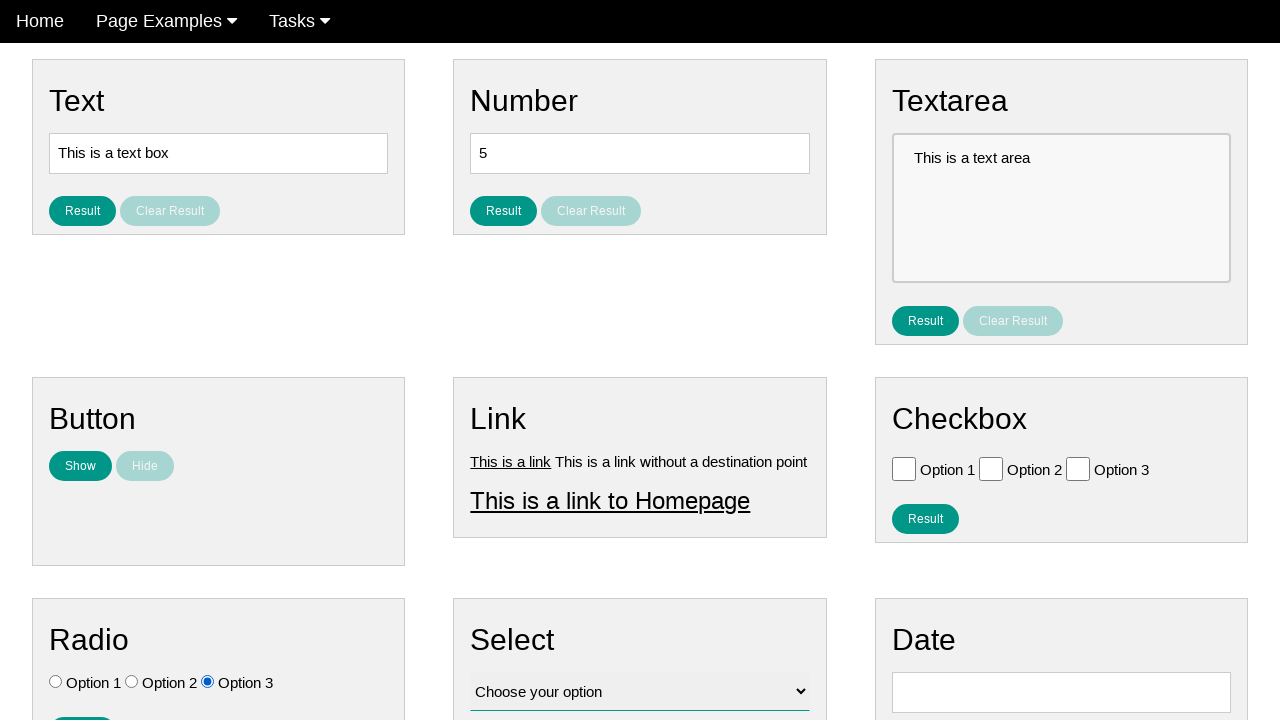

Clicked Option 1 radio button at (56, 682) on .w3-check[value='Option 1'][type='radio']
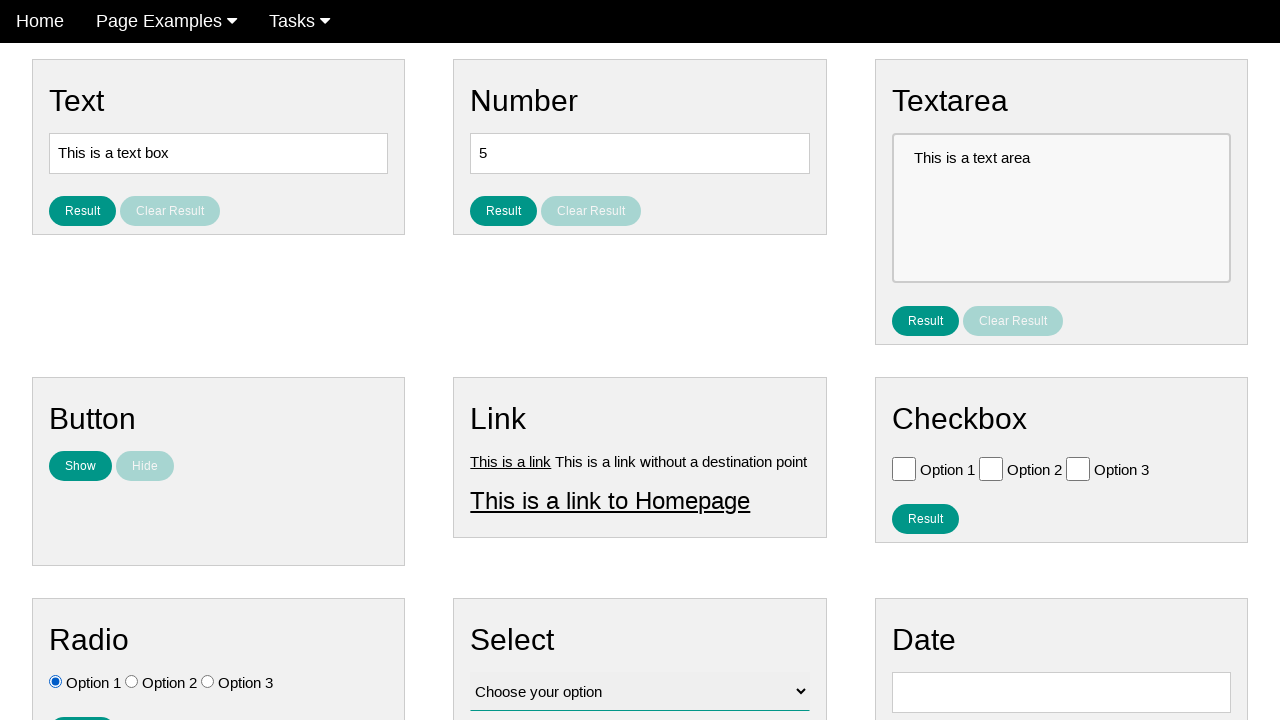

Verified Option 1 is checked
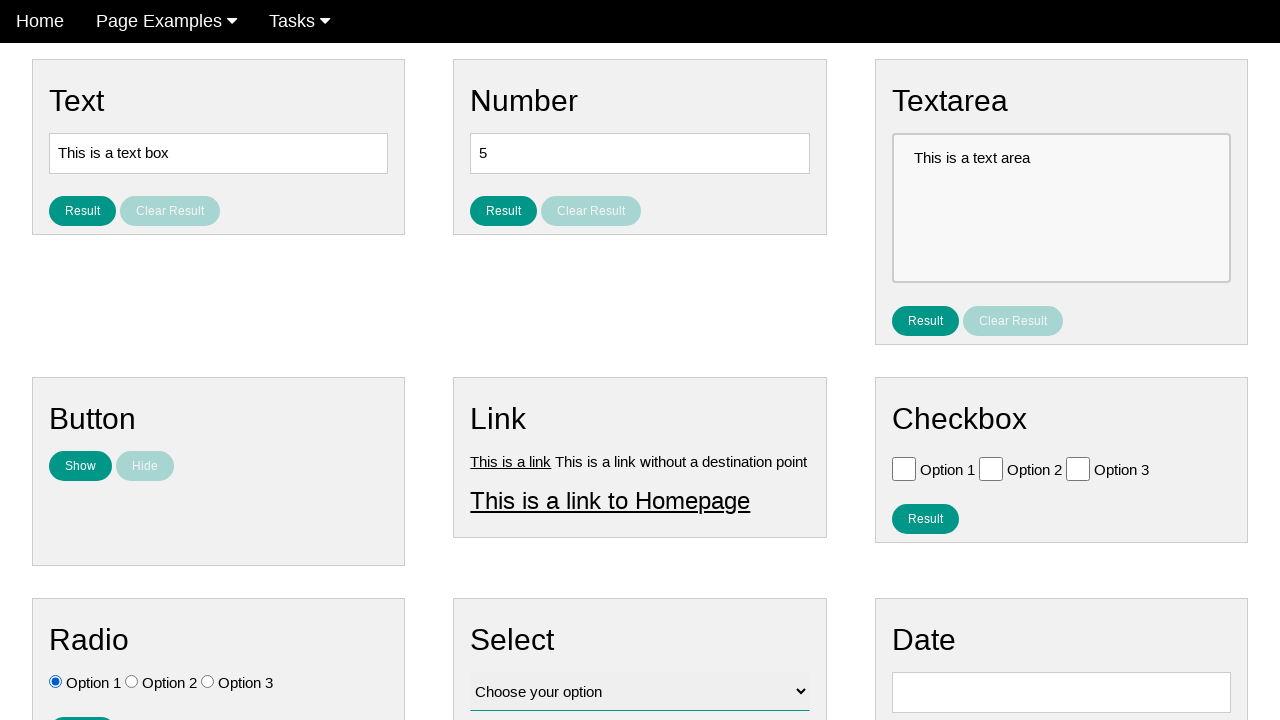

Verified Option 2 is not checked
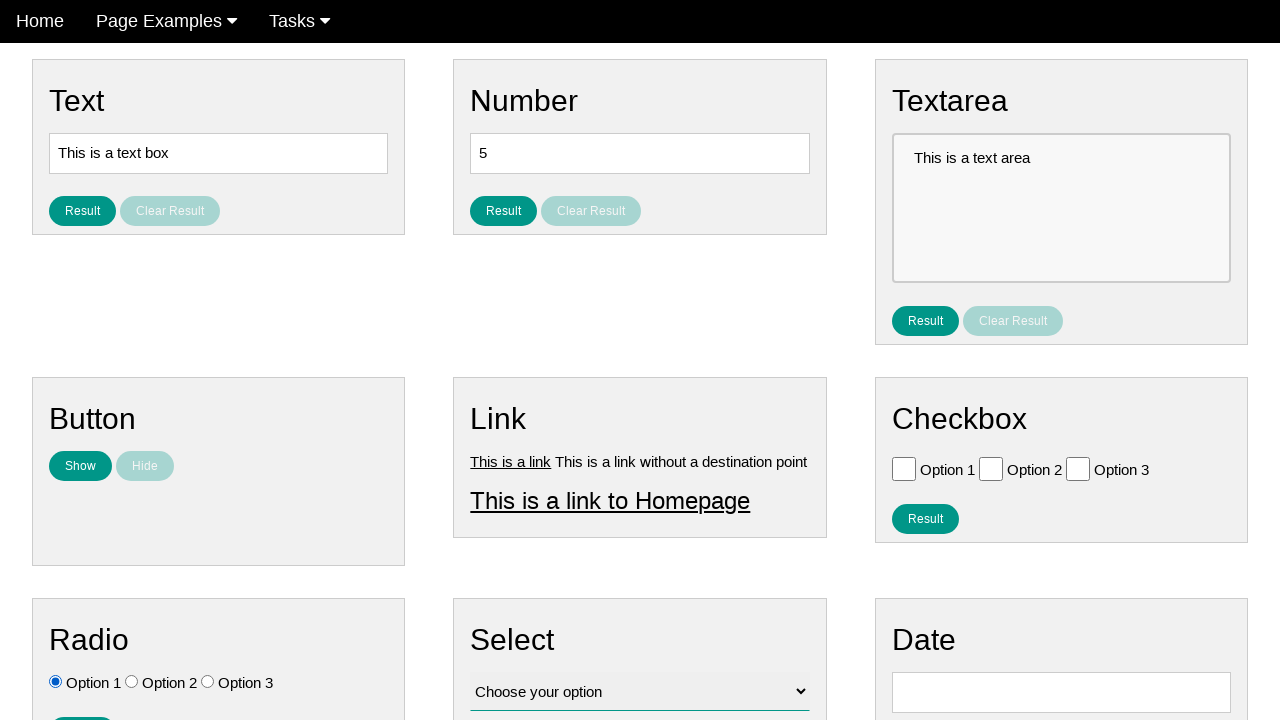

Verified Option 3 is not checked
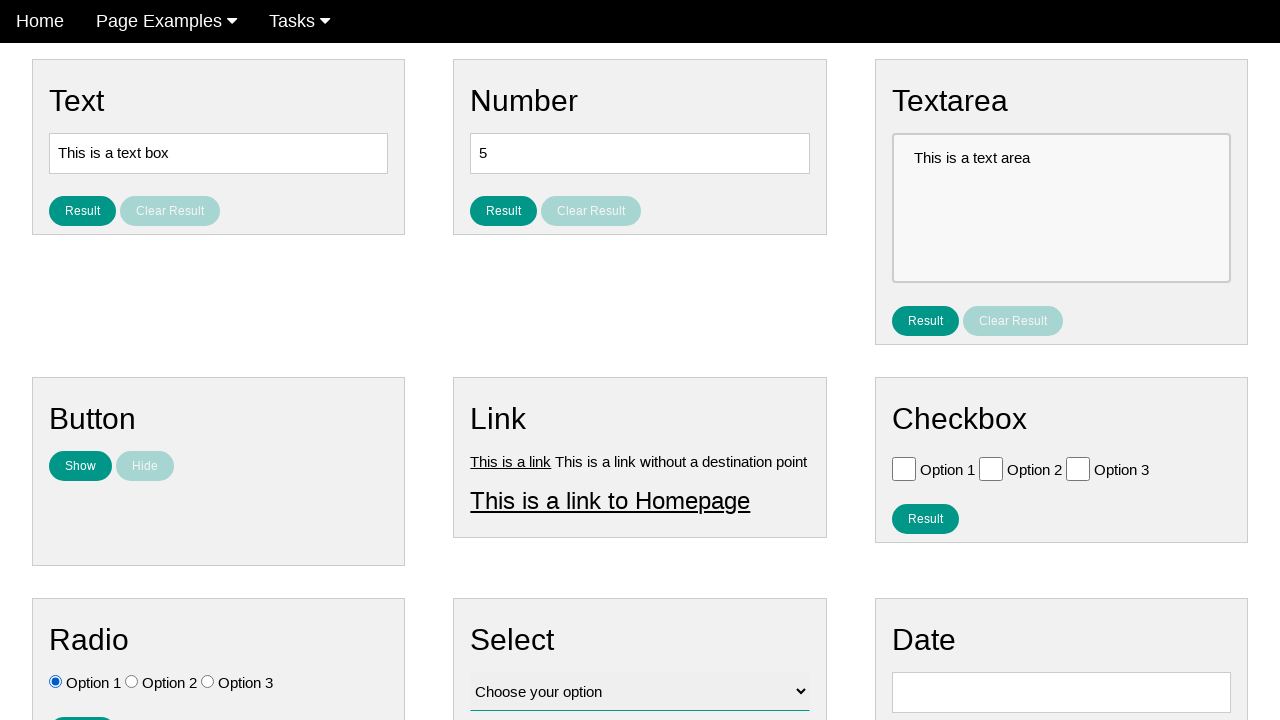

Clicked result button to display selection at (82, 705) on #result_button_ratio
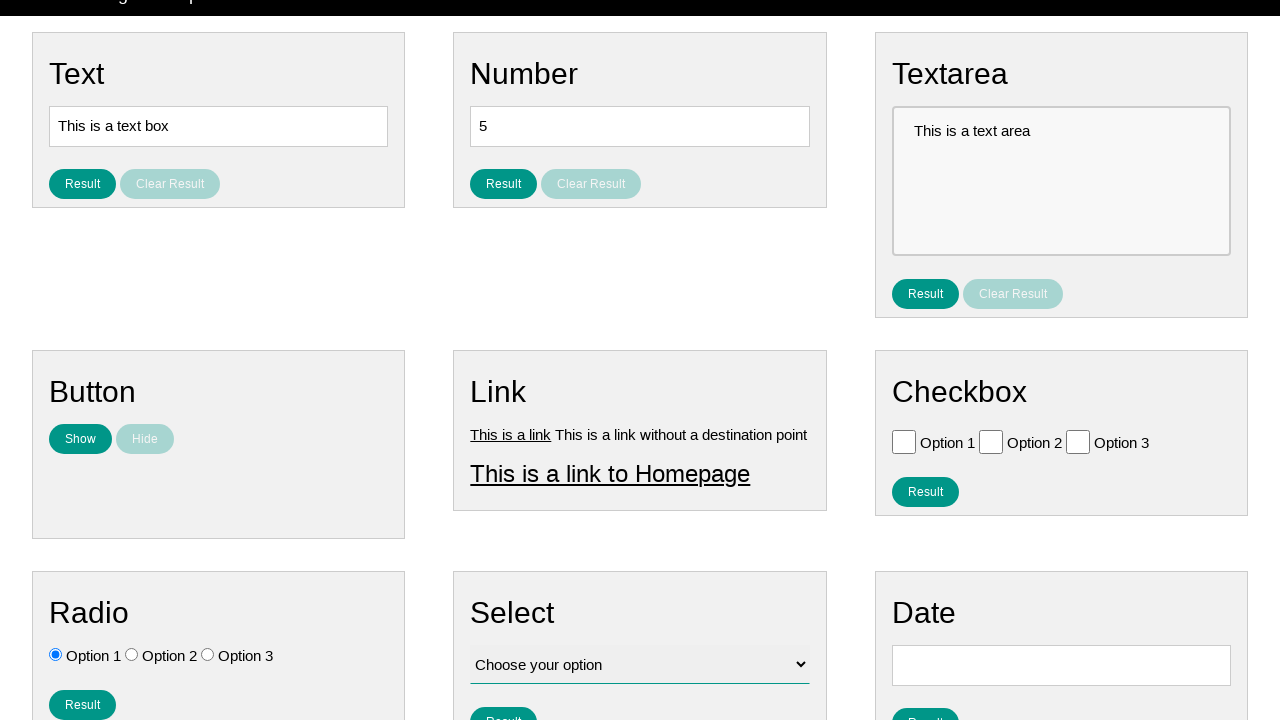

Retrieved result text from page
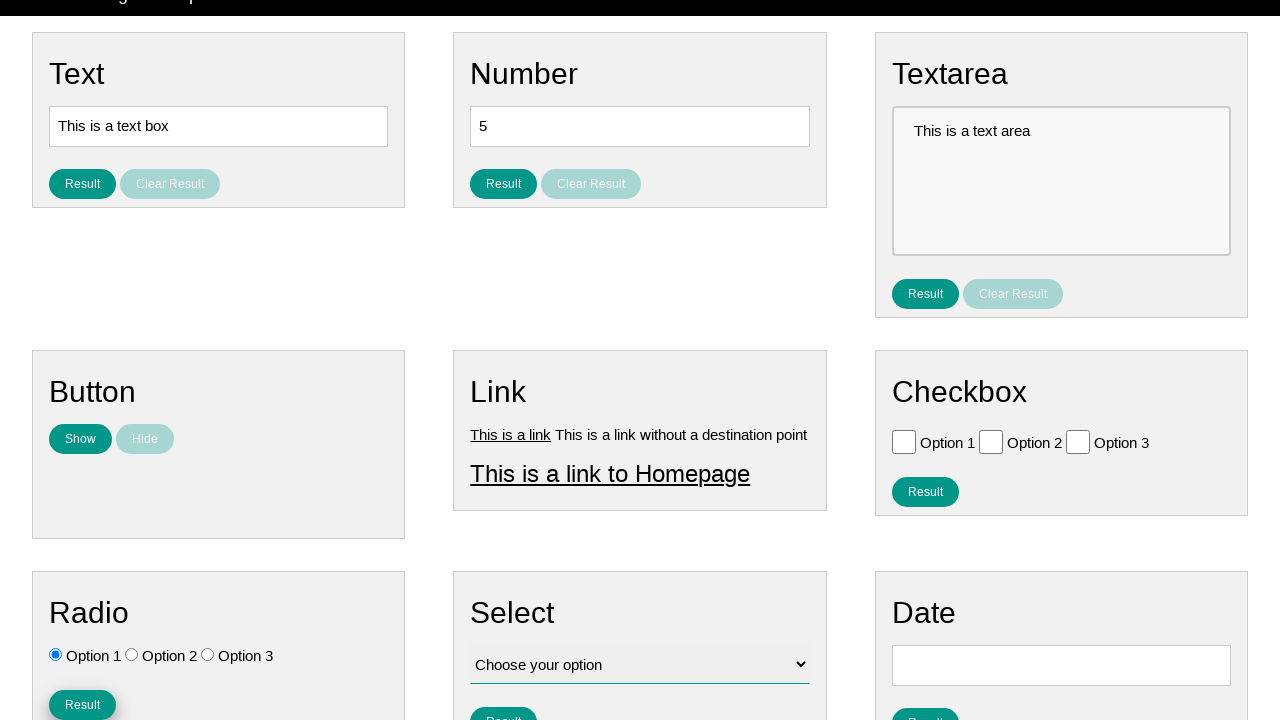

Verified result text displays 'You selected option: Option 1'
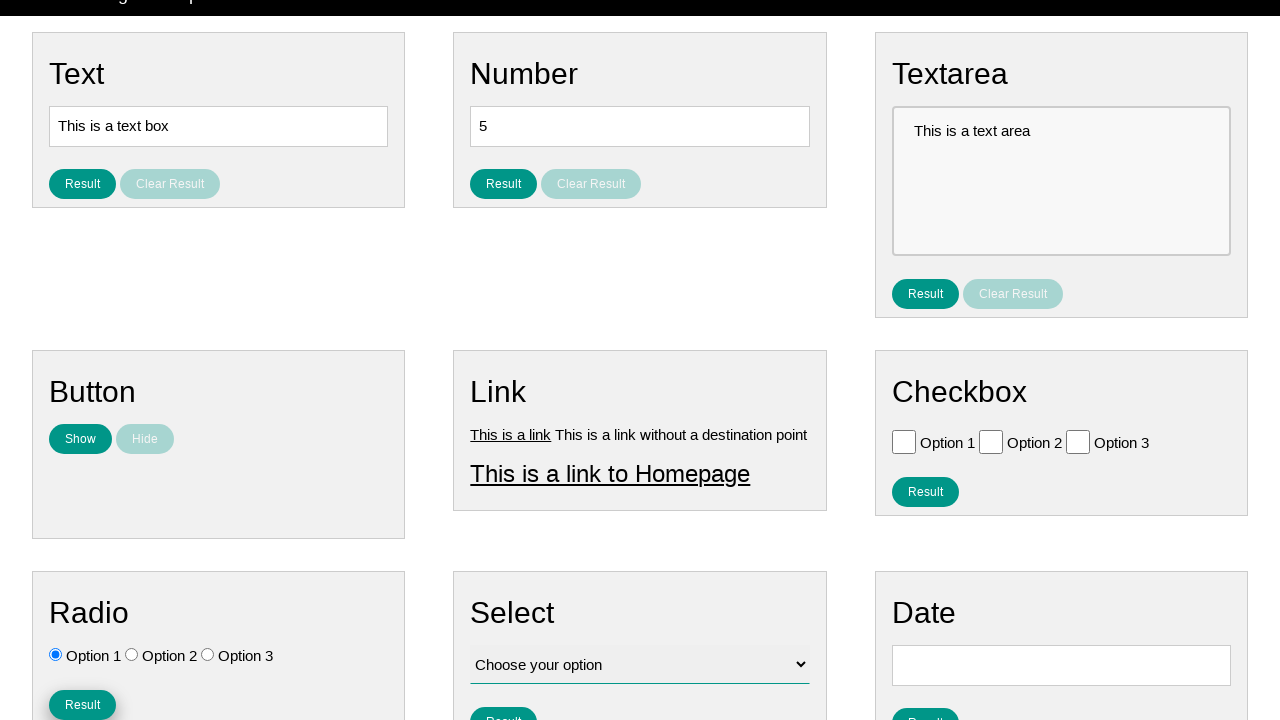

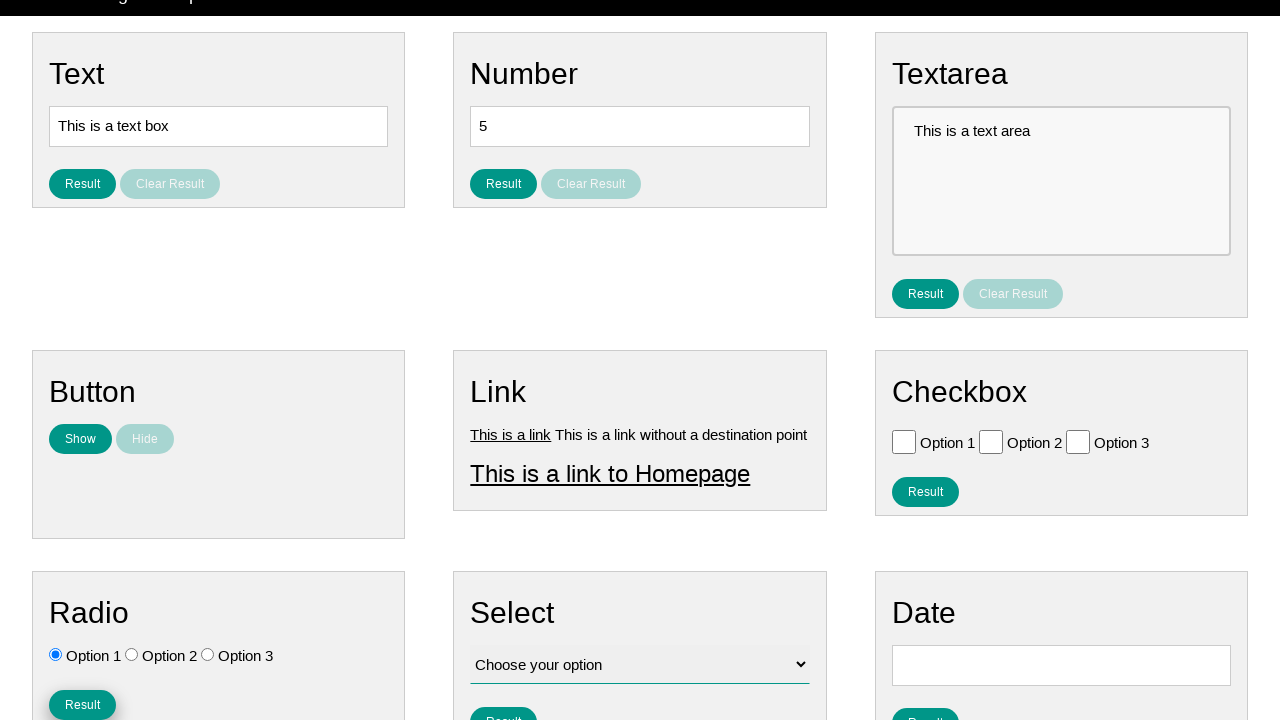